Tests browser window handling by clicking a button to open a new child window, switching to that window, and verifying the heading text is present

Starting URL: https://demoqa.com/browser-windows

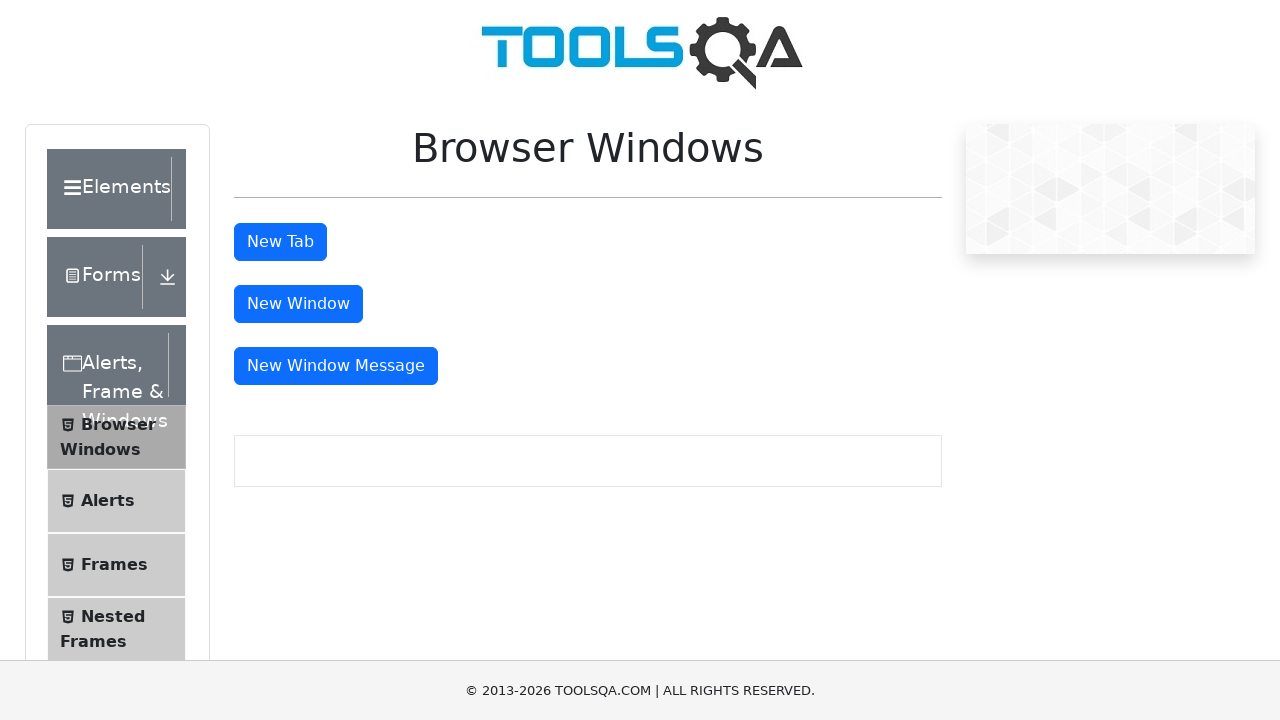

Clicked button to open new child window at (298, 304) on #windowButton
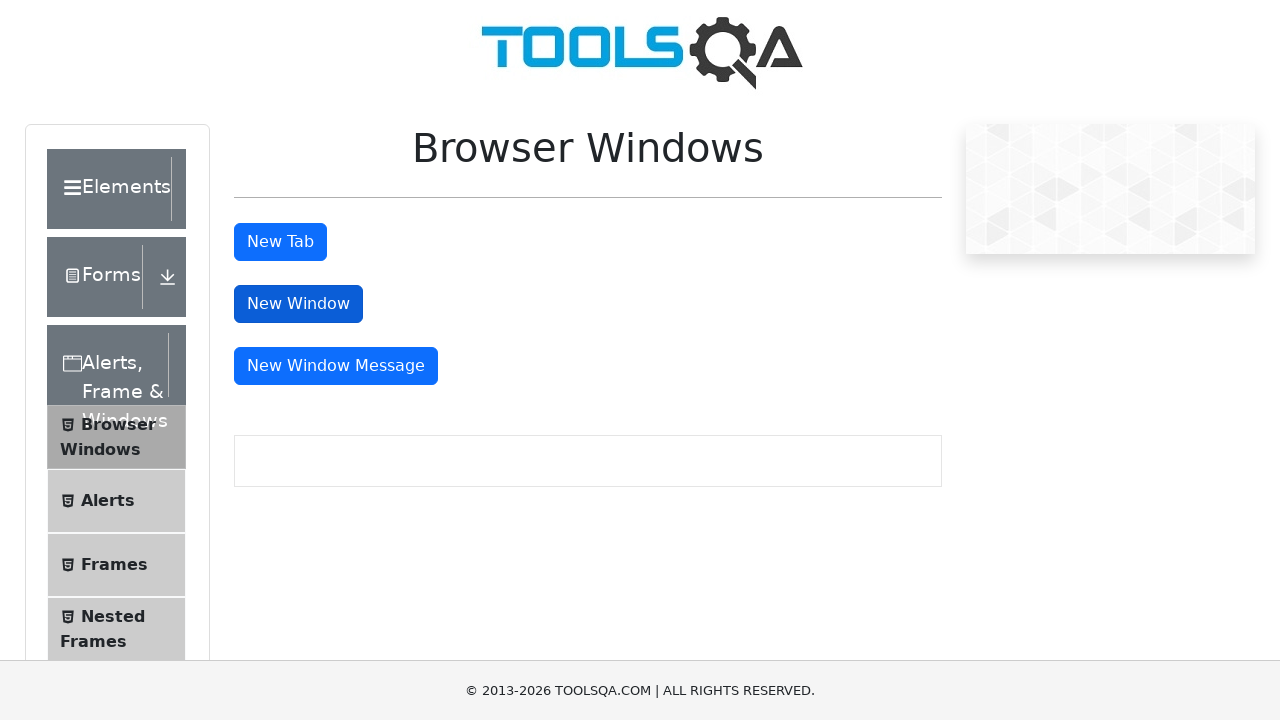

Captured new child window page object
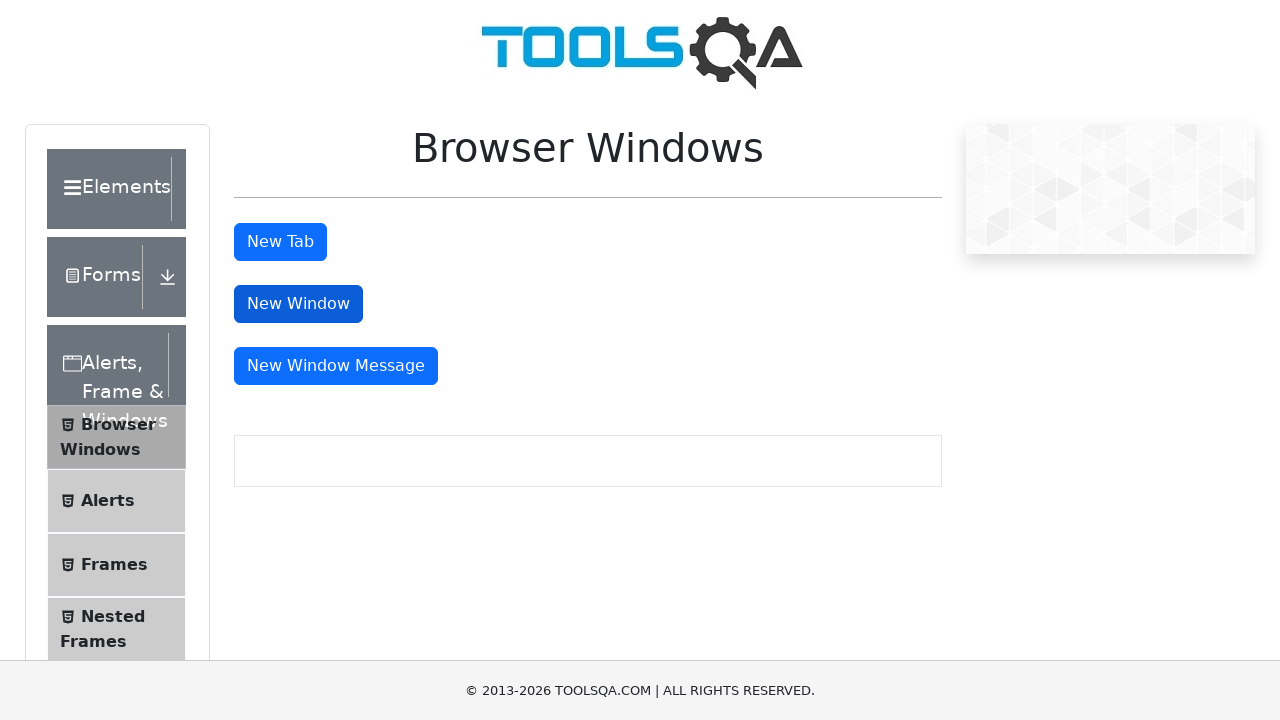

Sample heading element loaded in child window
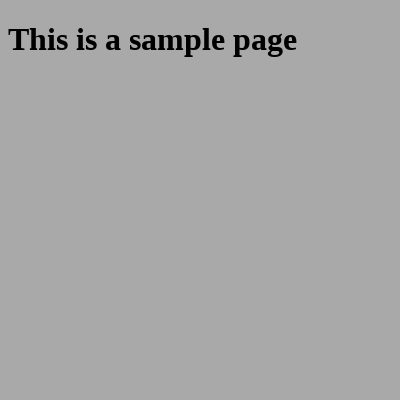

Located sample heading element
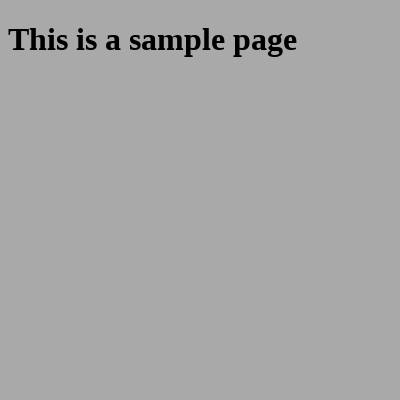

Sample heading is visible in child window
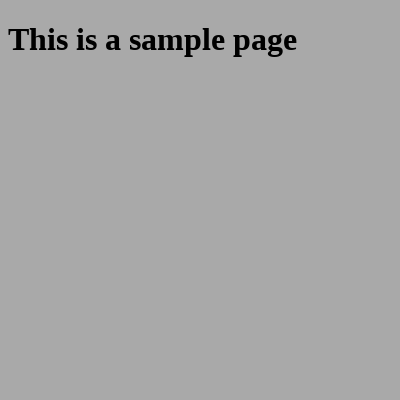

Closed child window
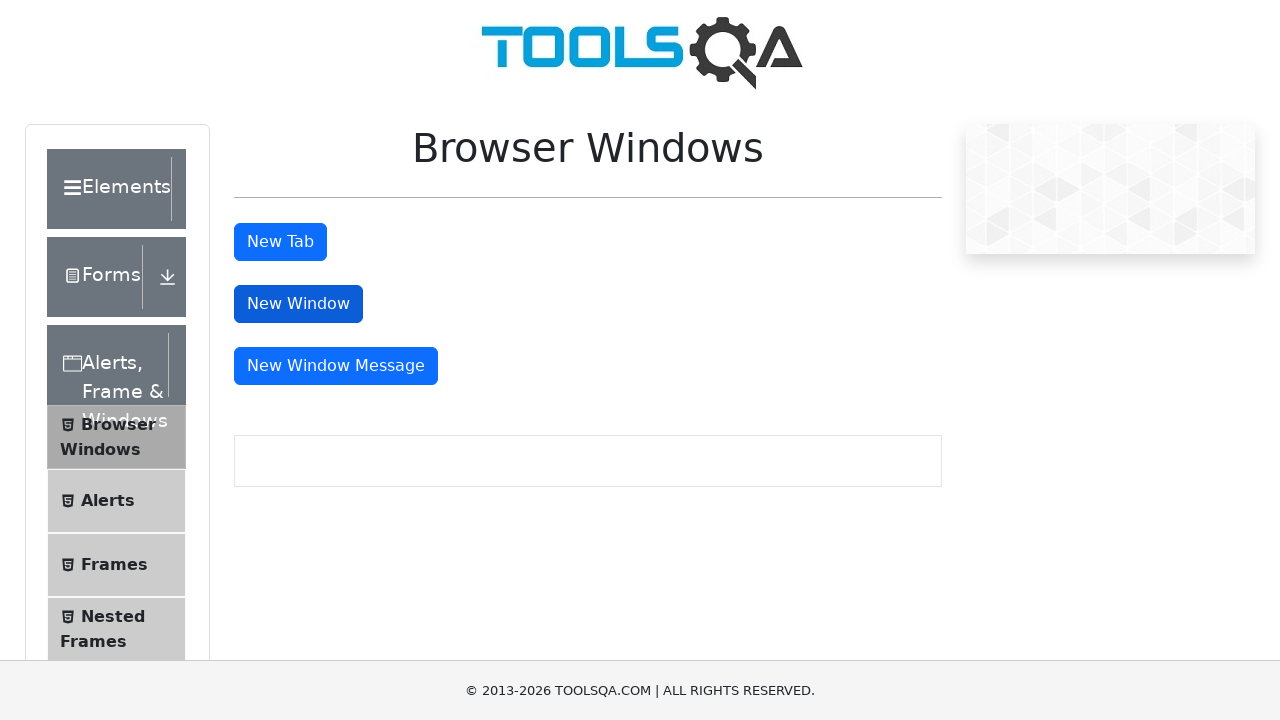

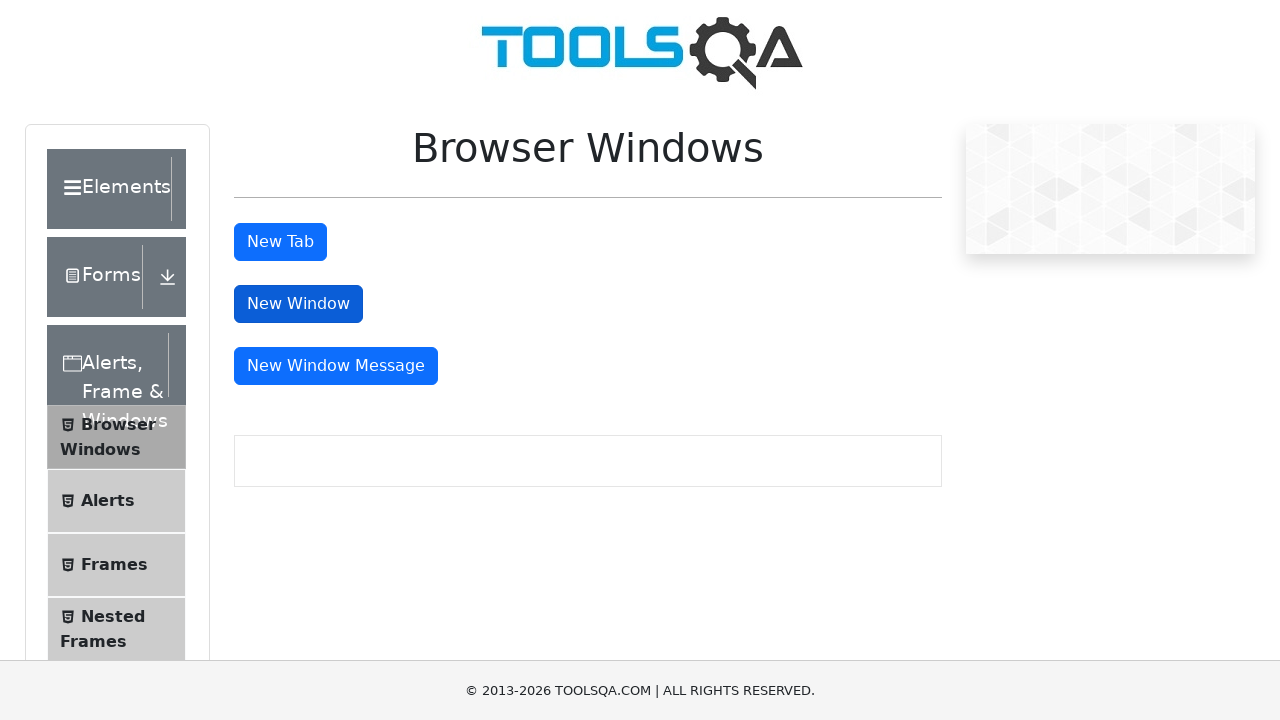